Fills out a Google Form with a name and ID number, then submits the form by clicking the submit button.

Starting URL: https://forms.gle/dHdyrY6tb3JDfsPPA

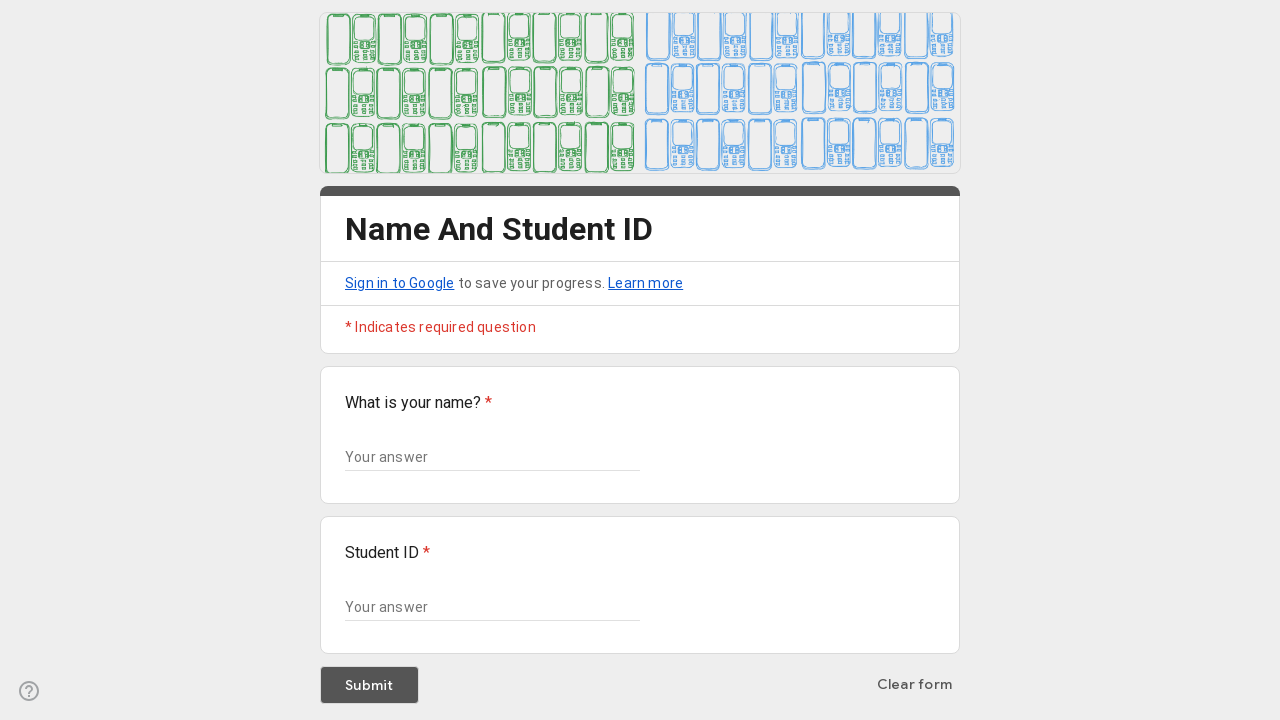

Google Form loaded and form element found
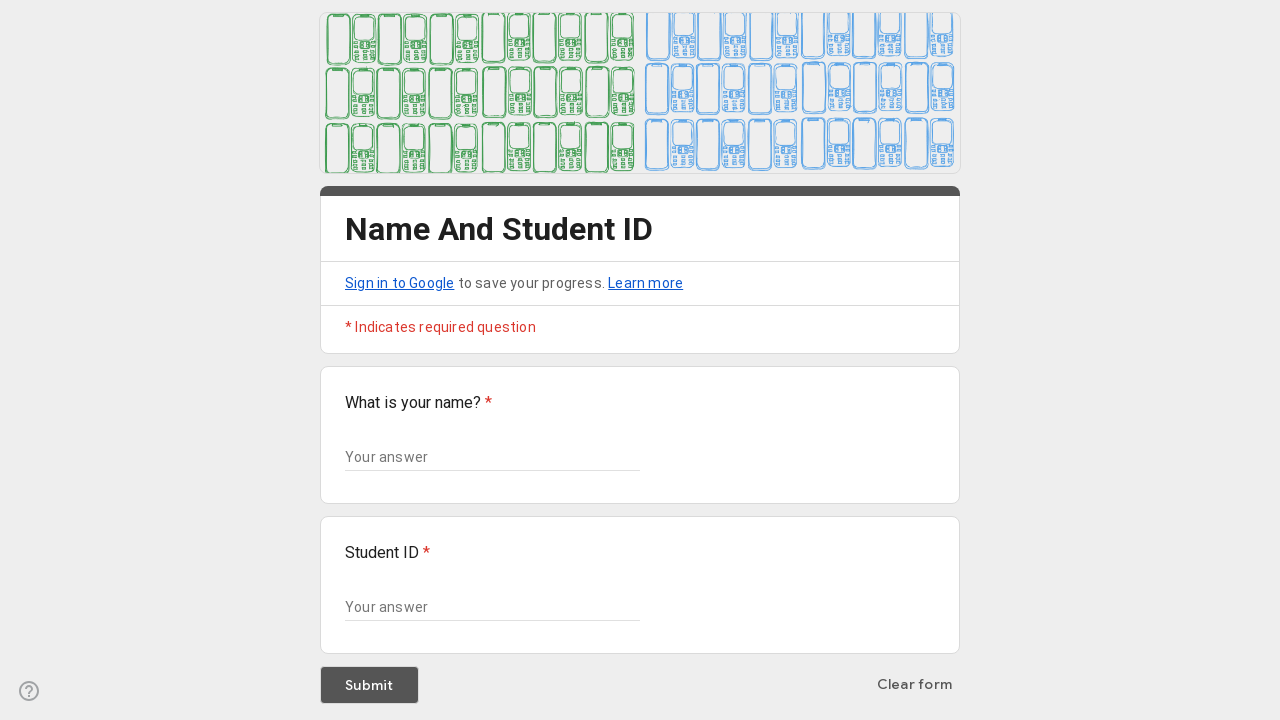

Filled in name field with 'Maria Santos' on //*[@id="mG61Hd"]/div[2]/div/div[2]/div[1]/div/div/div[2]/div/div[1]/div/div[1]/
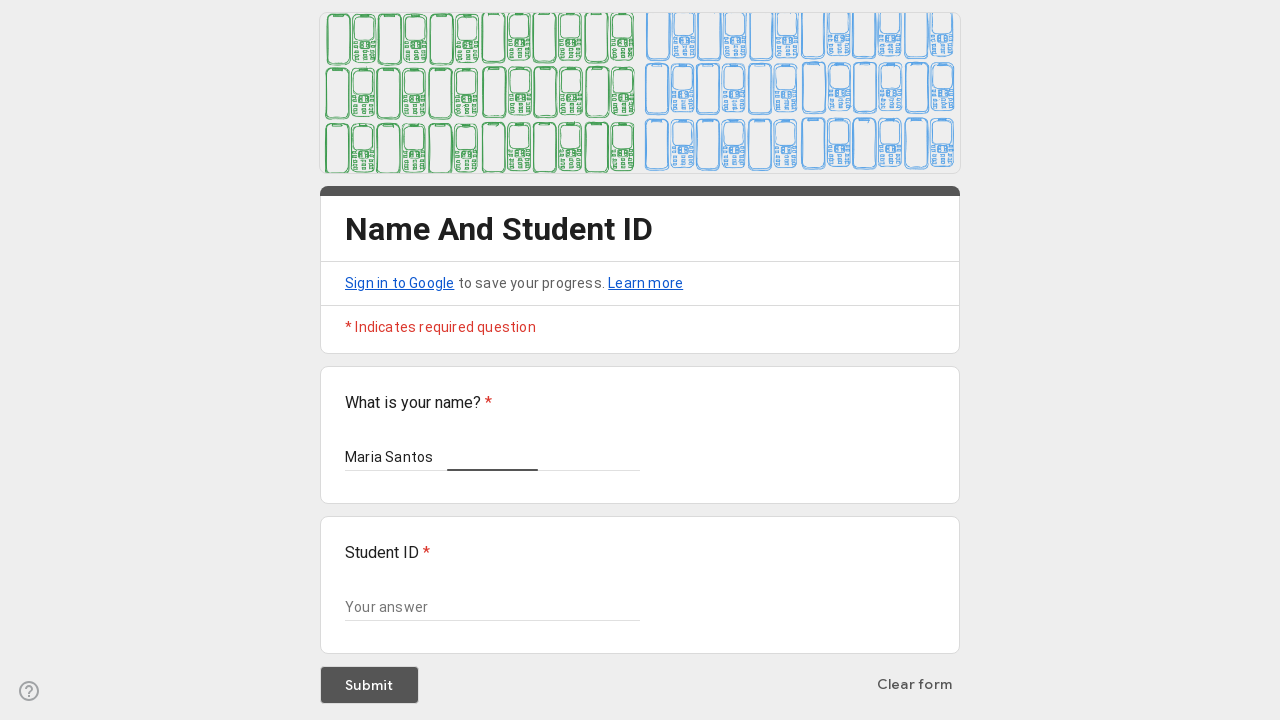

Filled in ID number field with '2024851249' on //*[@id="mG61Hd"]/div[2]/div/div[2]/div[2]/div/div/div[2]/div/div[1]/div/div[1]/
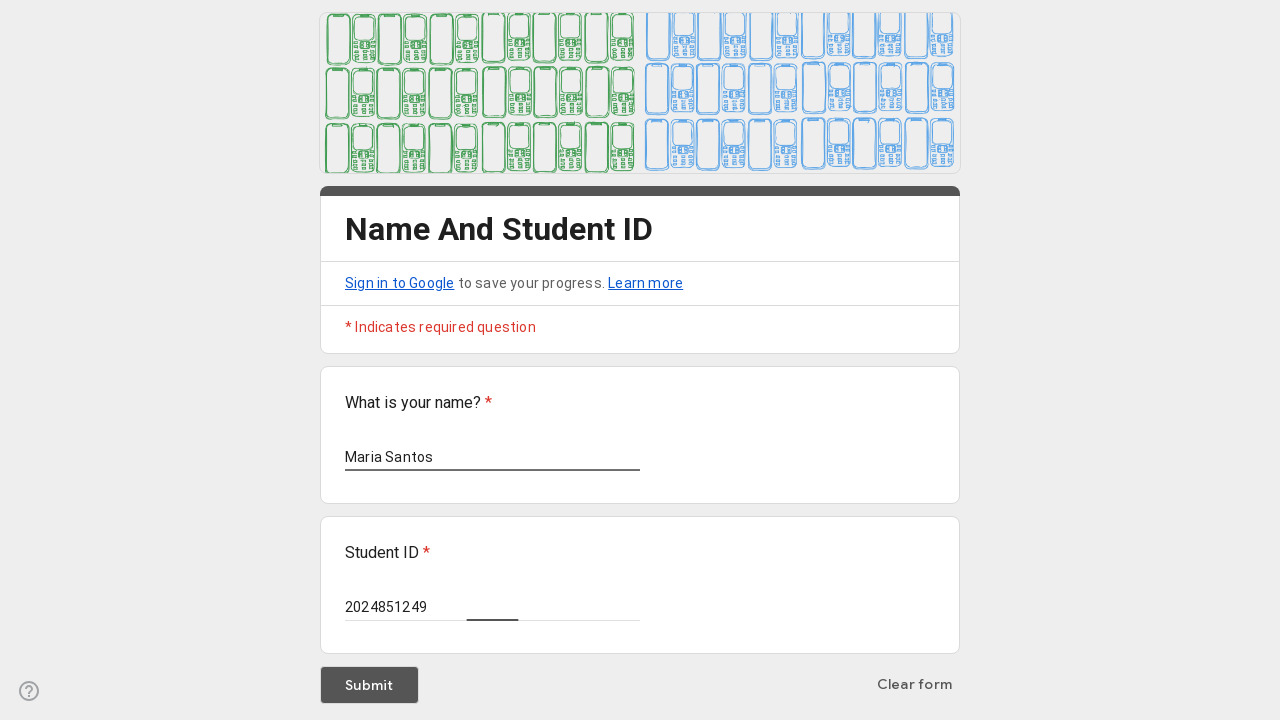

Clicked submit button to submit the form at (369, 685) on div[role="button"]
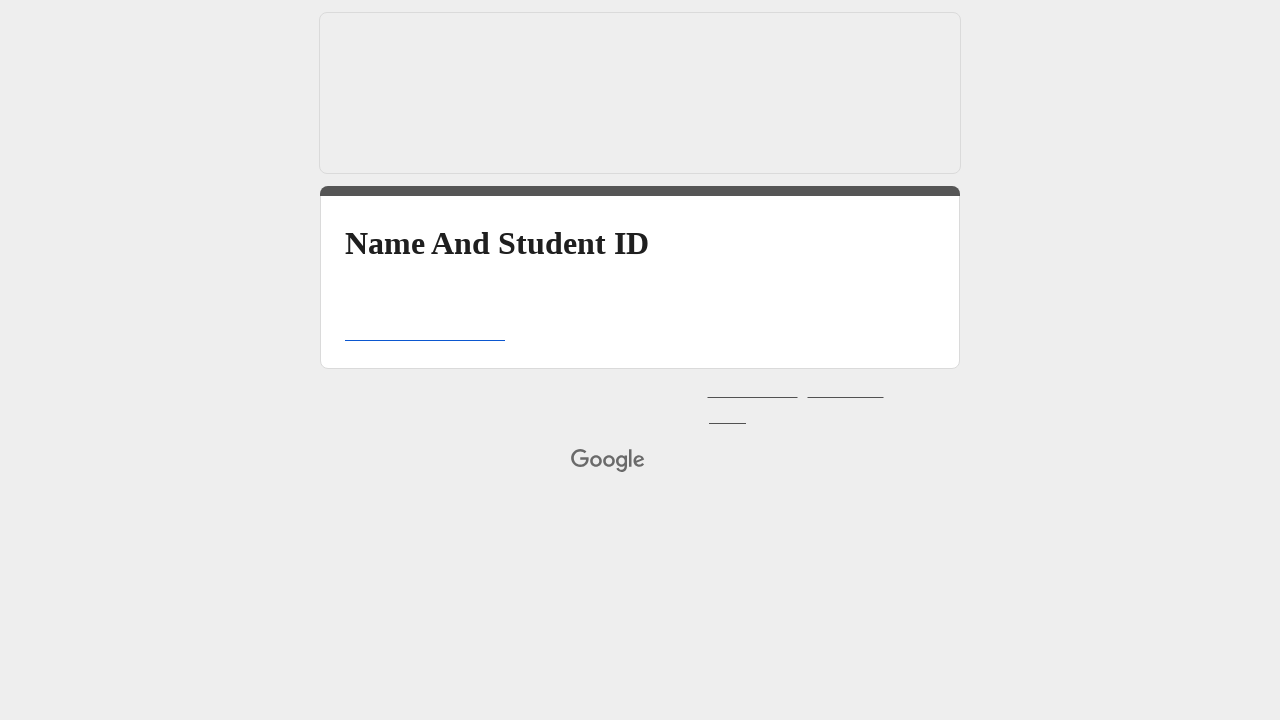

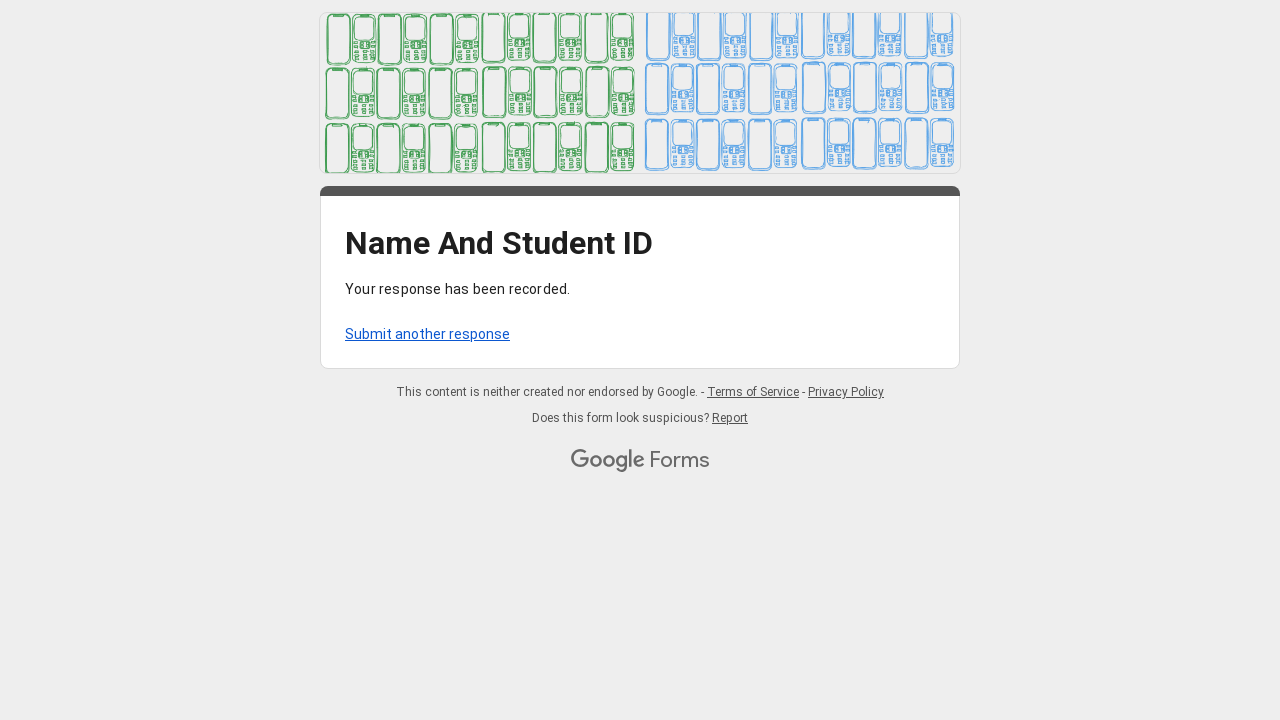